Tests the Delhi High Court case search functionality by filling out the case search form with case type, case number, filing year, and captcha, then submitting the form.

Starting URL: https://delhihighcourt.nic.in/app/

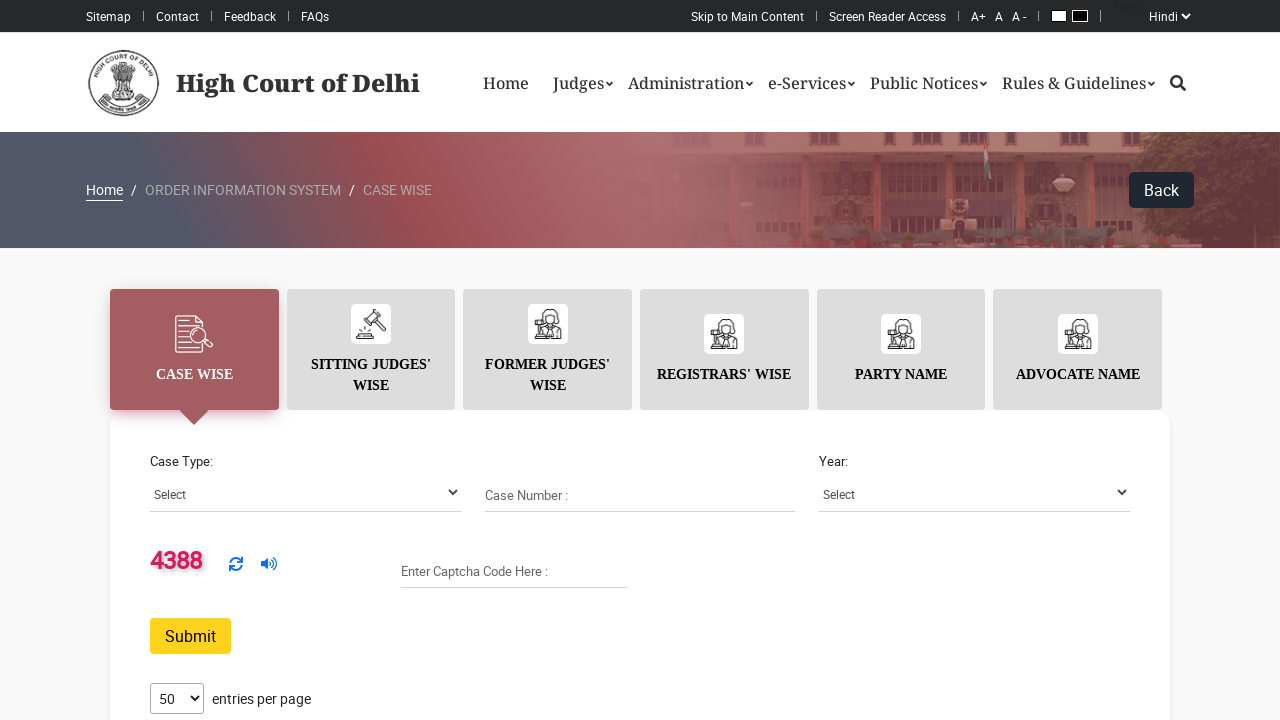

Selected case type 'W.P.(C)' from dropdown on #case_type
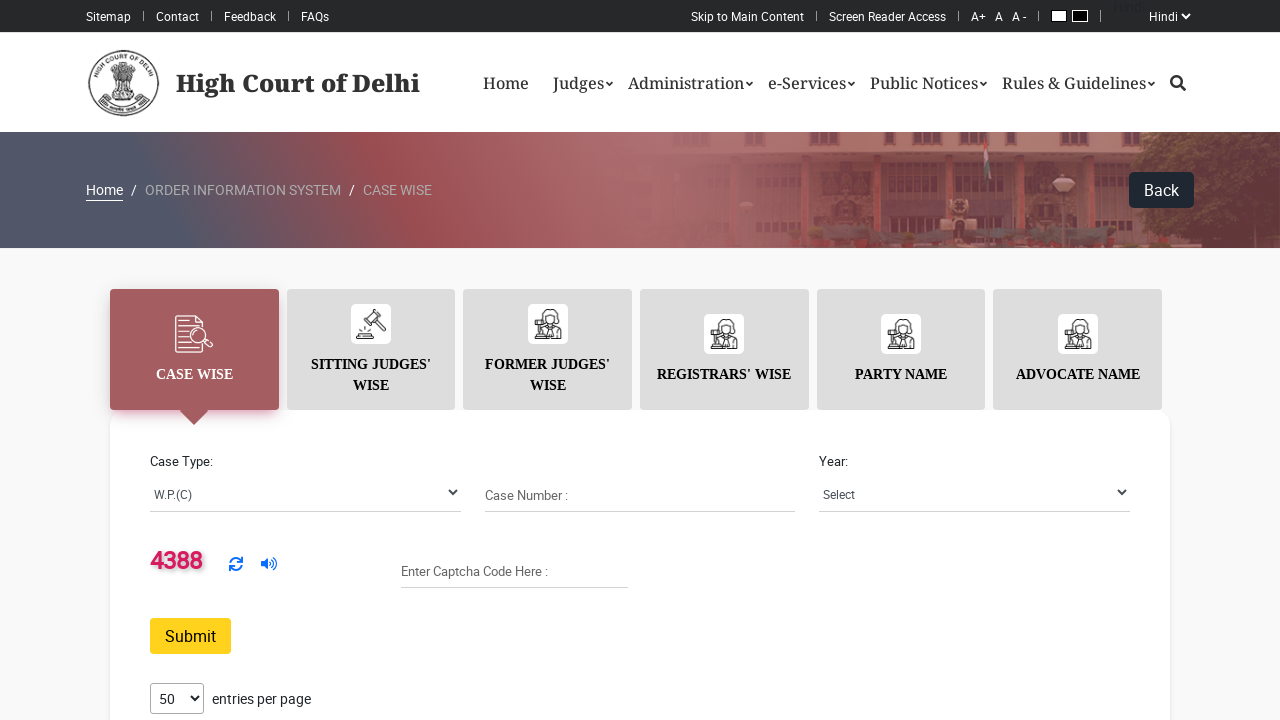

Filled case number field with '5678' on #case_number
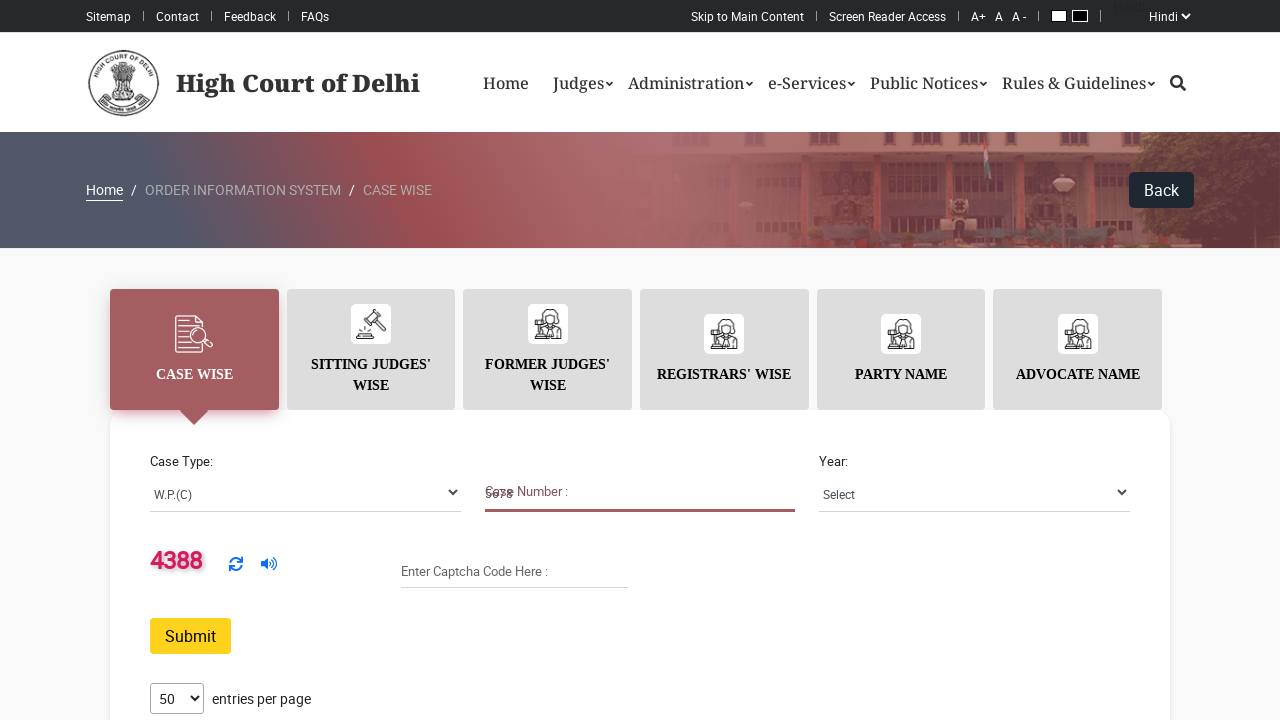

Selected filing year '2024' from dropdown on #year
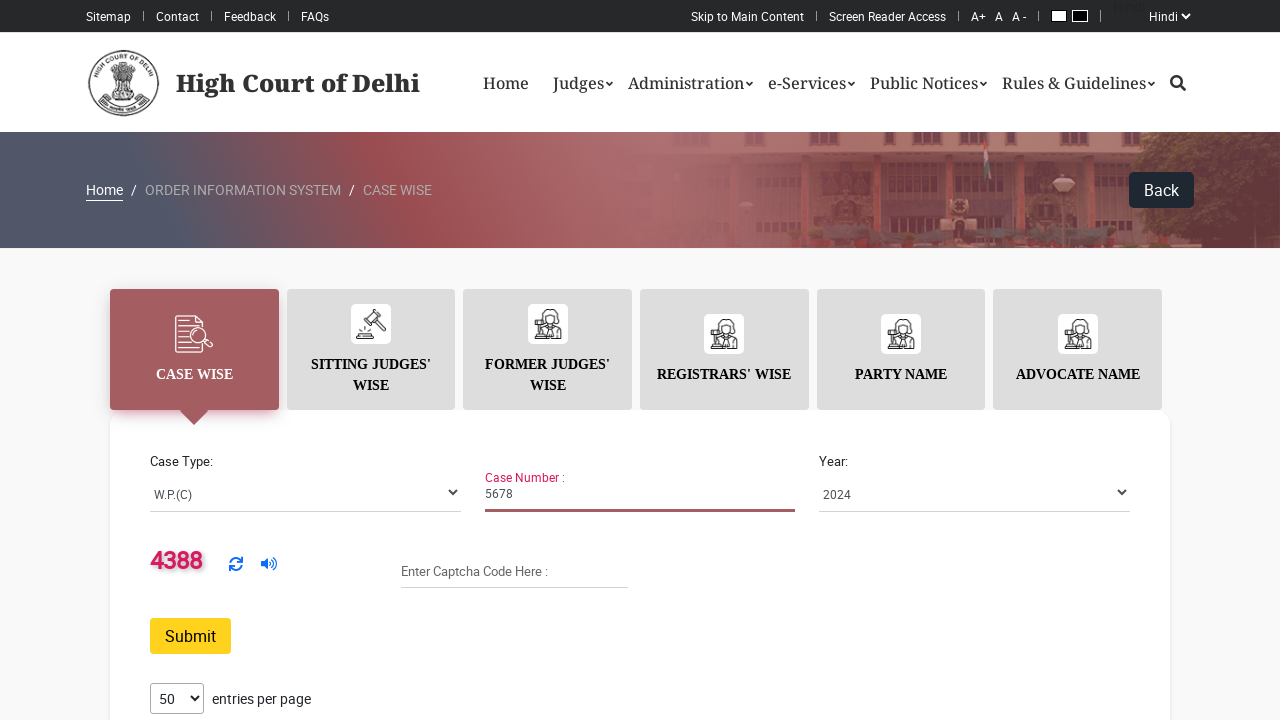

Retrieved captcha text: '4388'
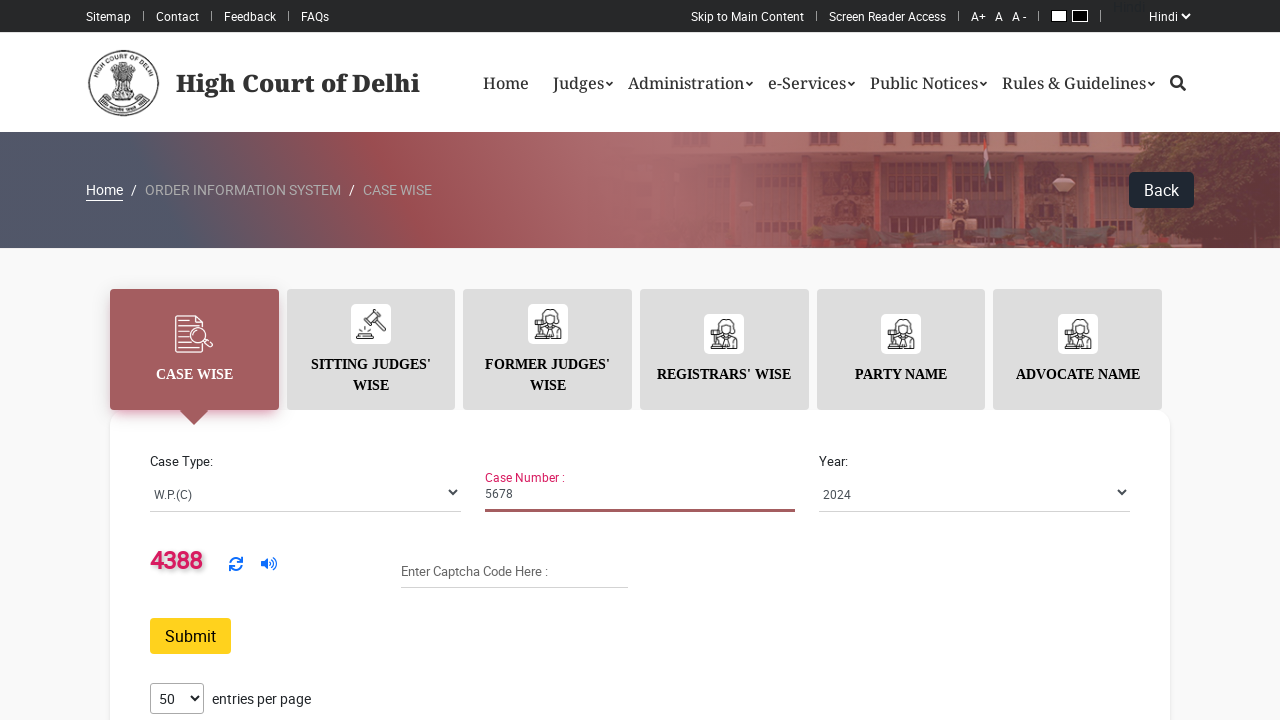

Filled captcha input field with retrieved captcha text on #captchaInput
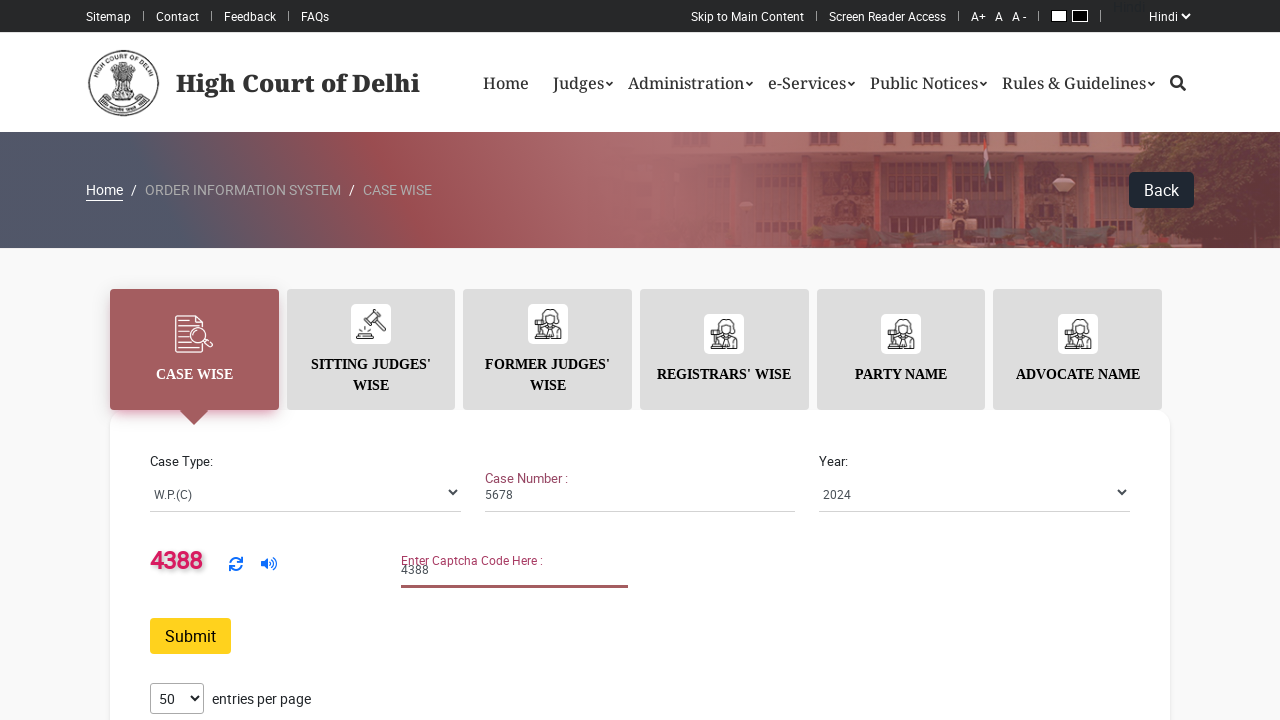

Clicked search button to submit case search form at (190, 636) on #search
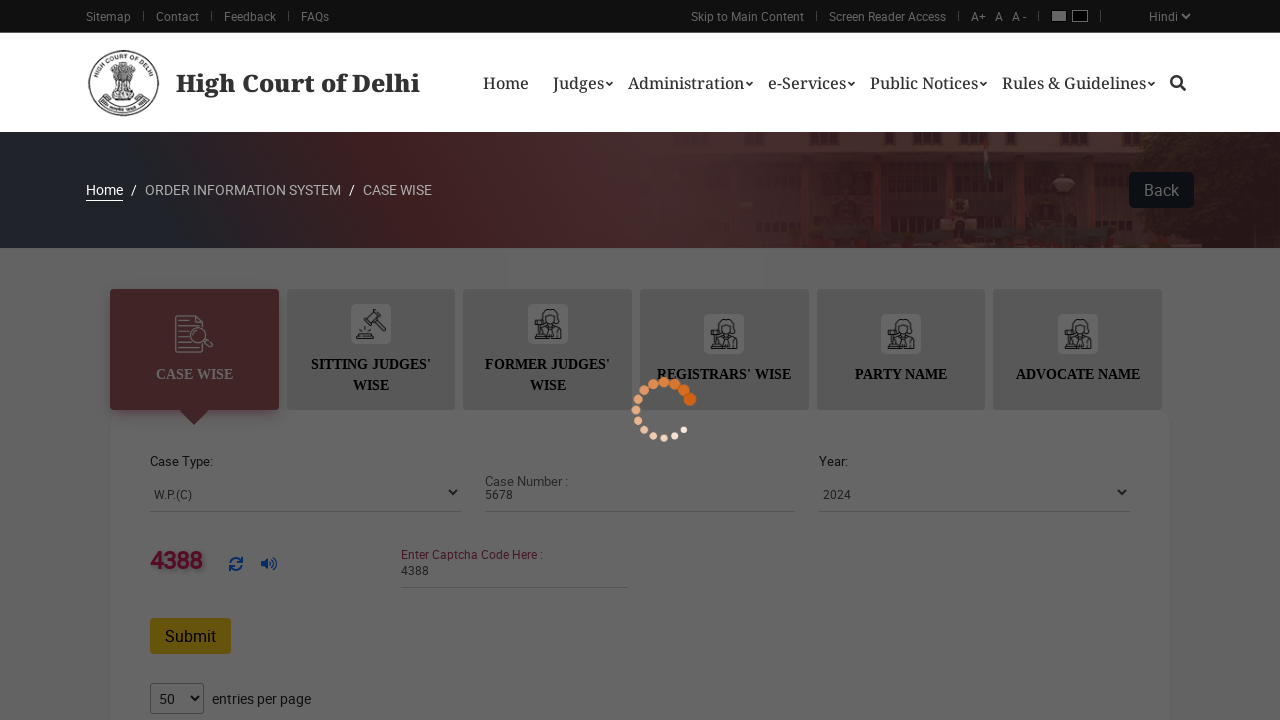

Waited for page to reach networkidle state - case details loaded
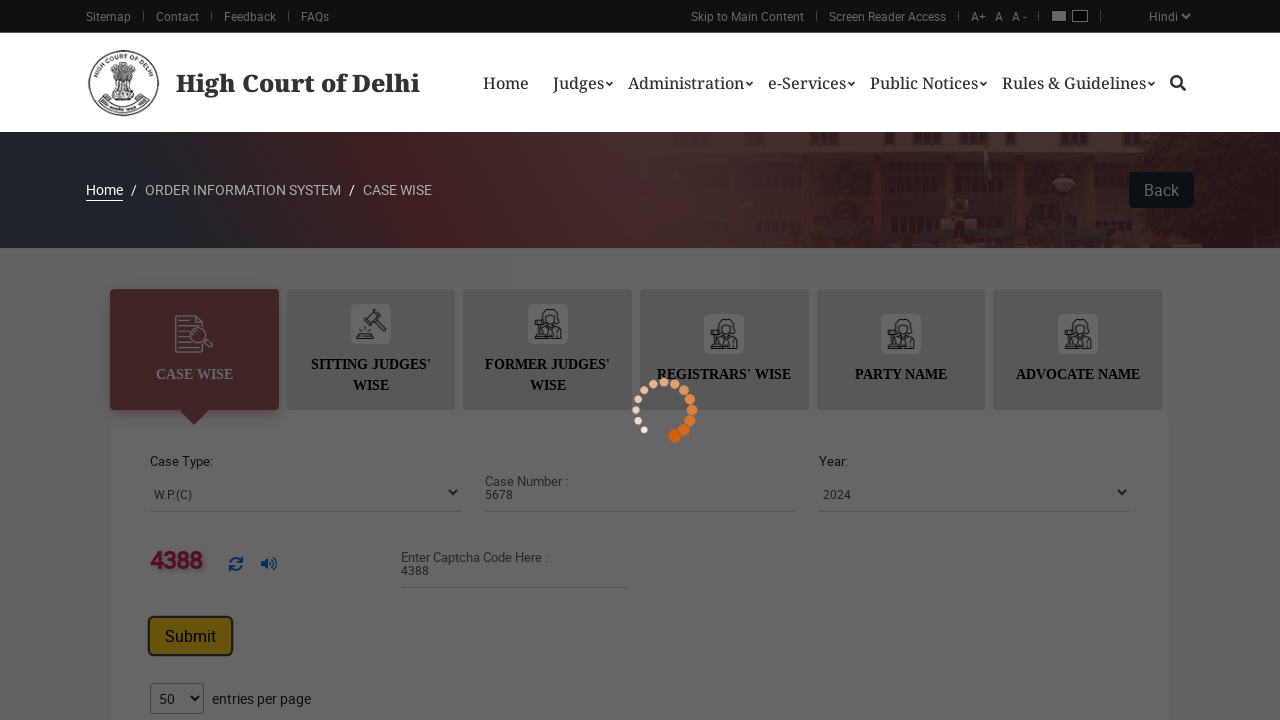

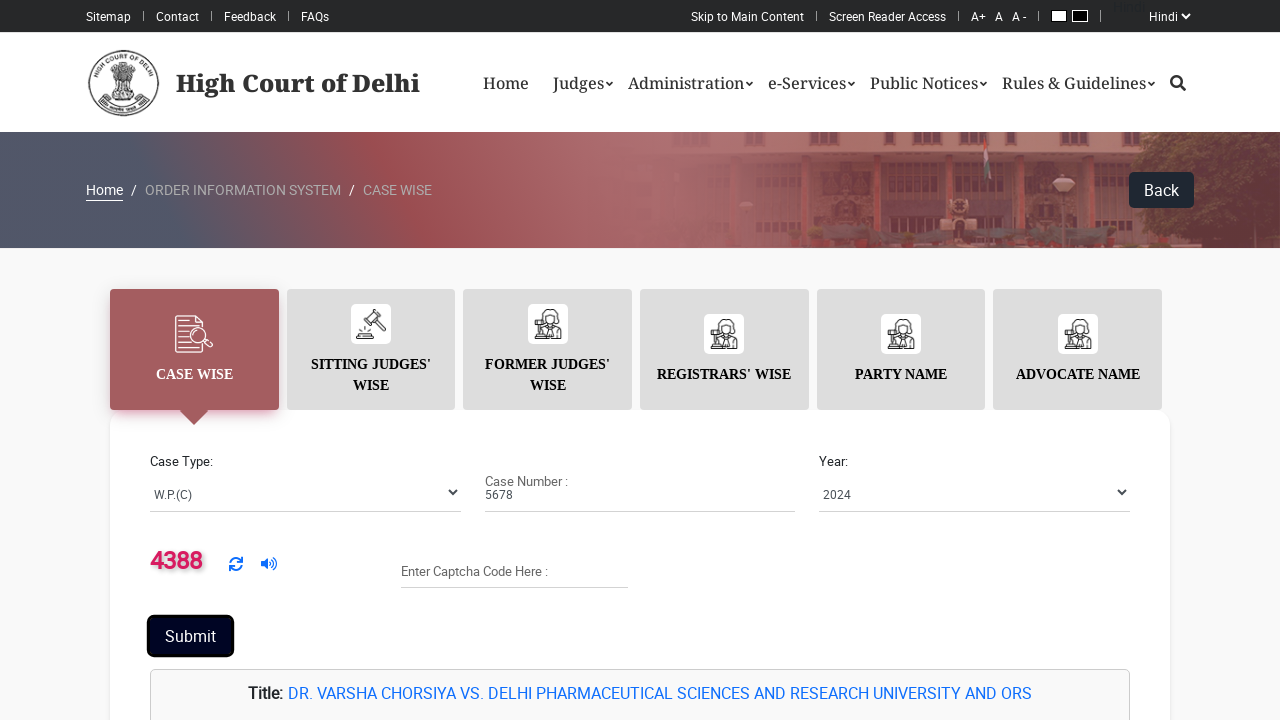